Tests state dropdown functionality by selecting options using different methods (value, visible text, index) and verifies the final selected option is California

Starting URL: https://practice.cydeo.com/dropdown

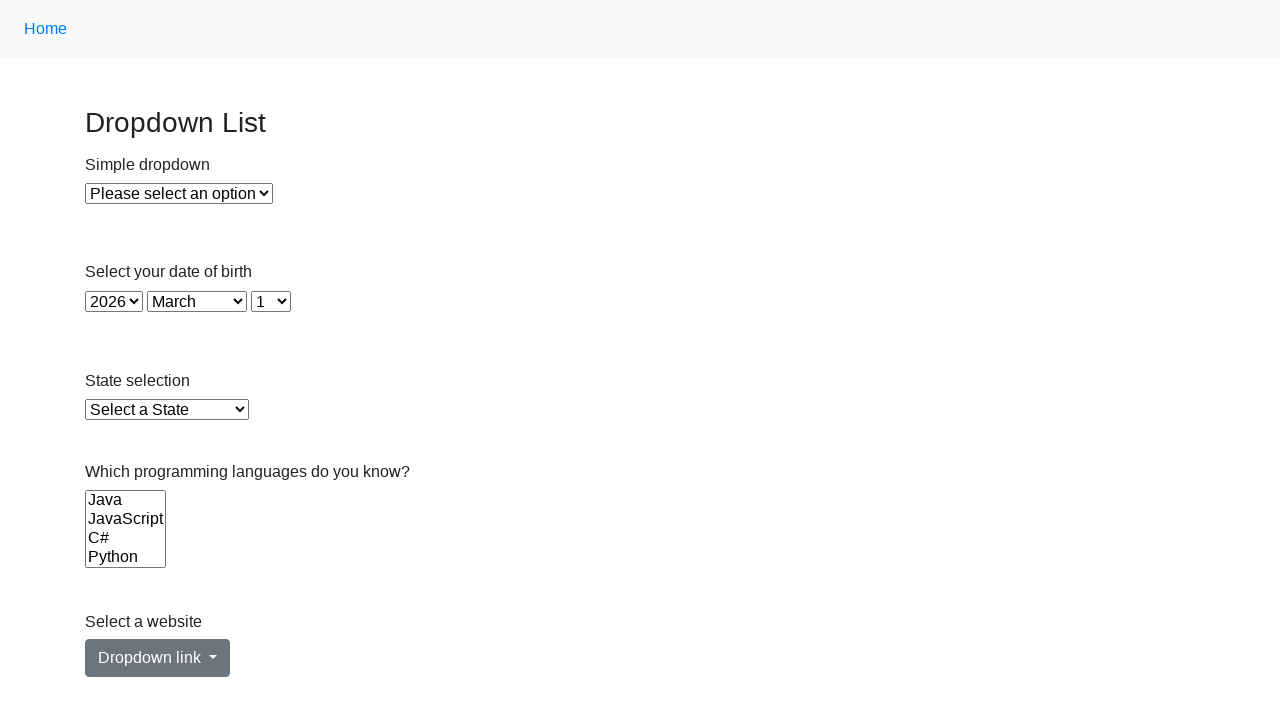

Selected Illinois from state dropdown using value 'IL' on #state
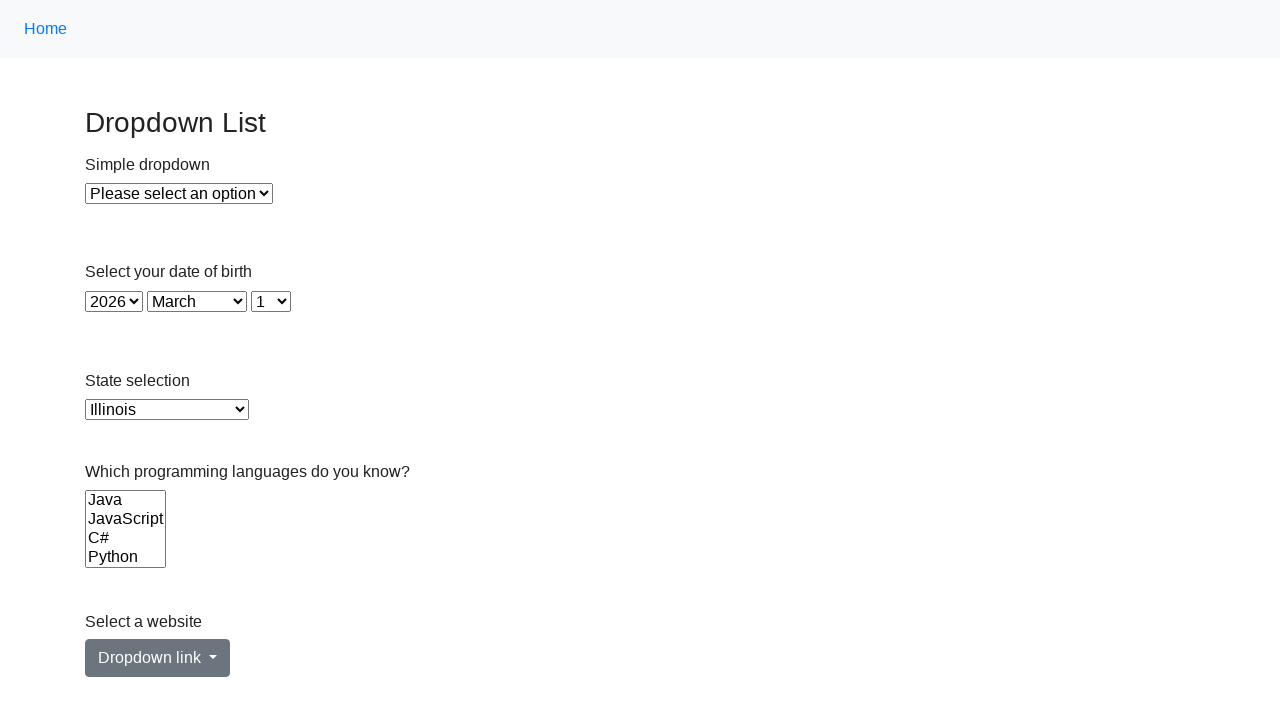

Selected Virginia from state dropdown using visible text on #state
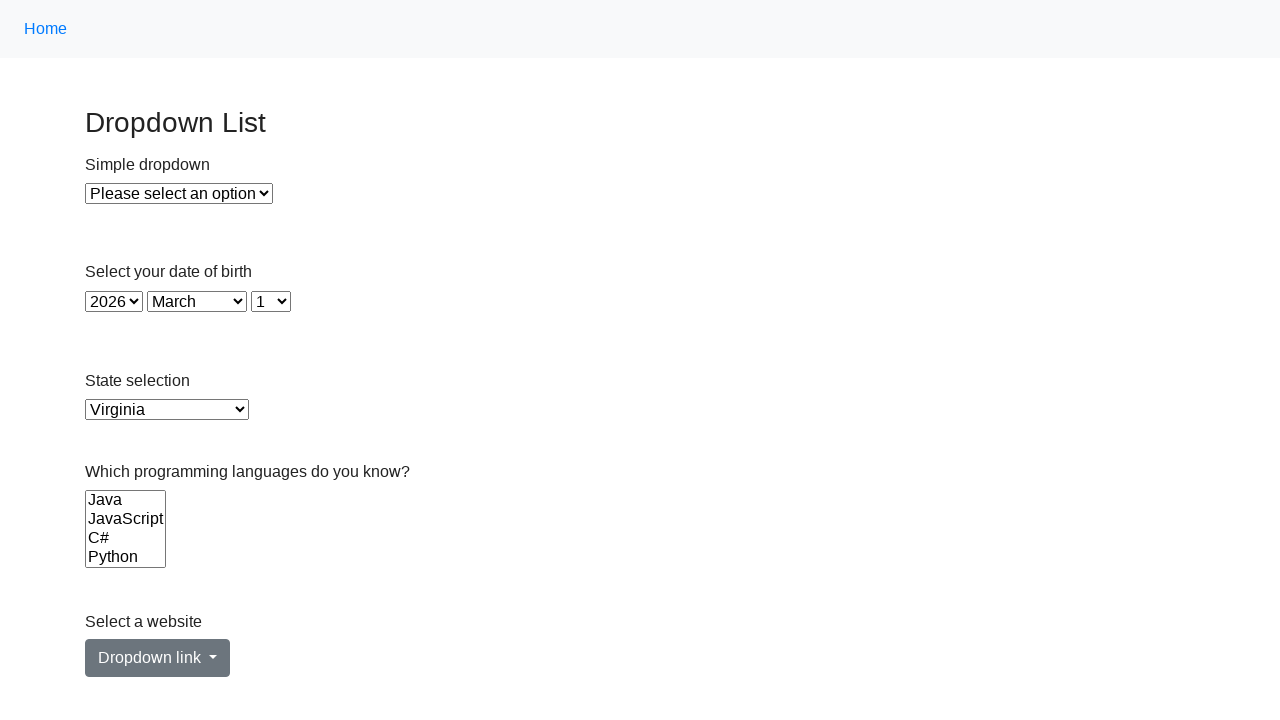

Selected California from state dropdown using index 5 on #state
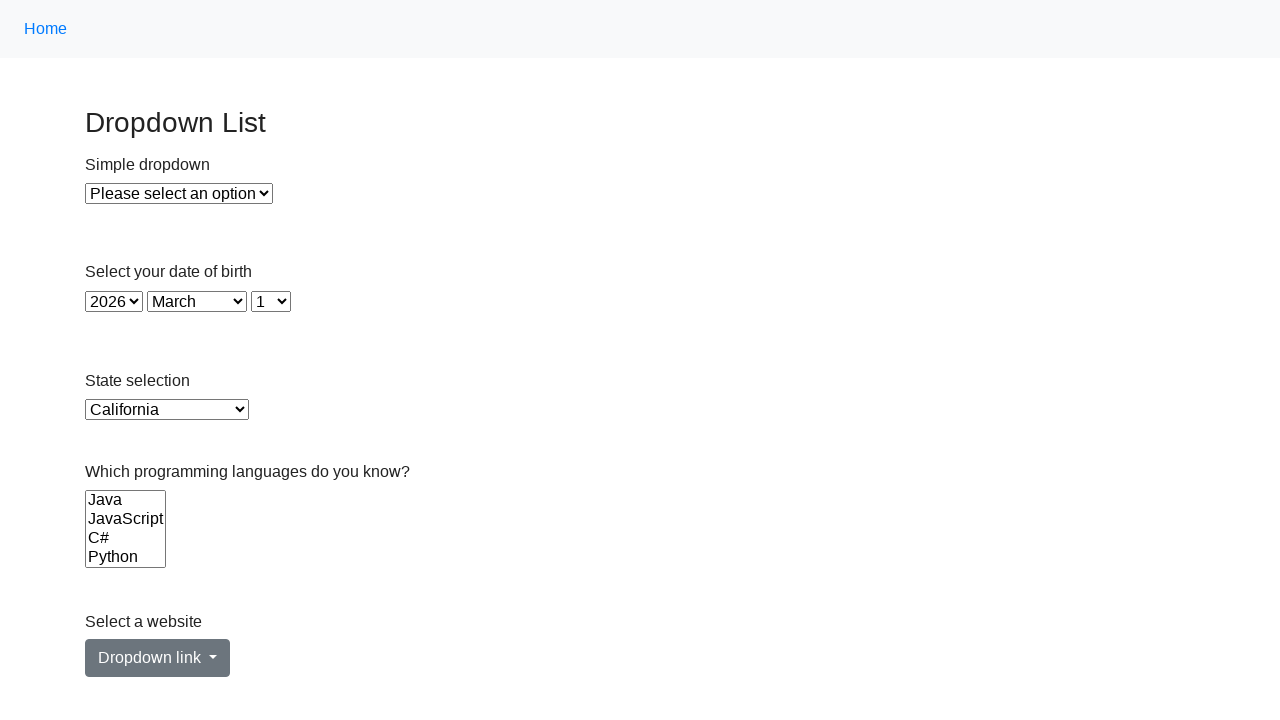

Located the currently selected option in state dropdown
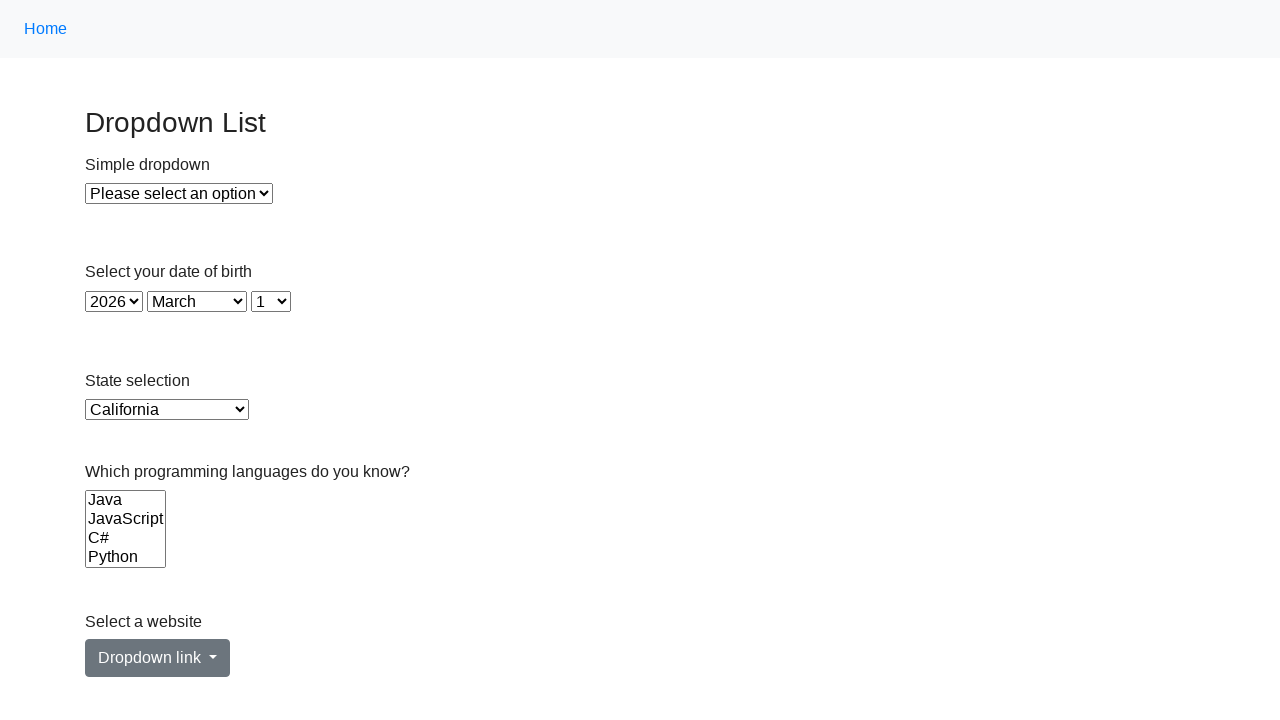

Verified that California is the selected option in state dropdown
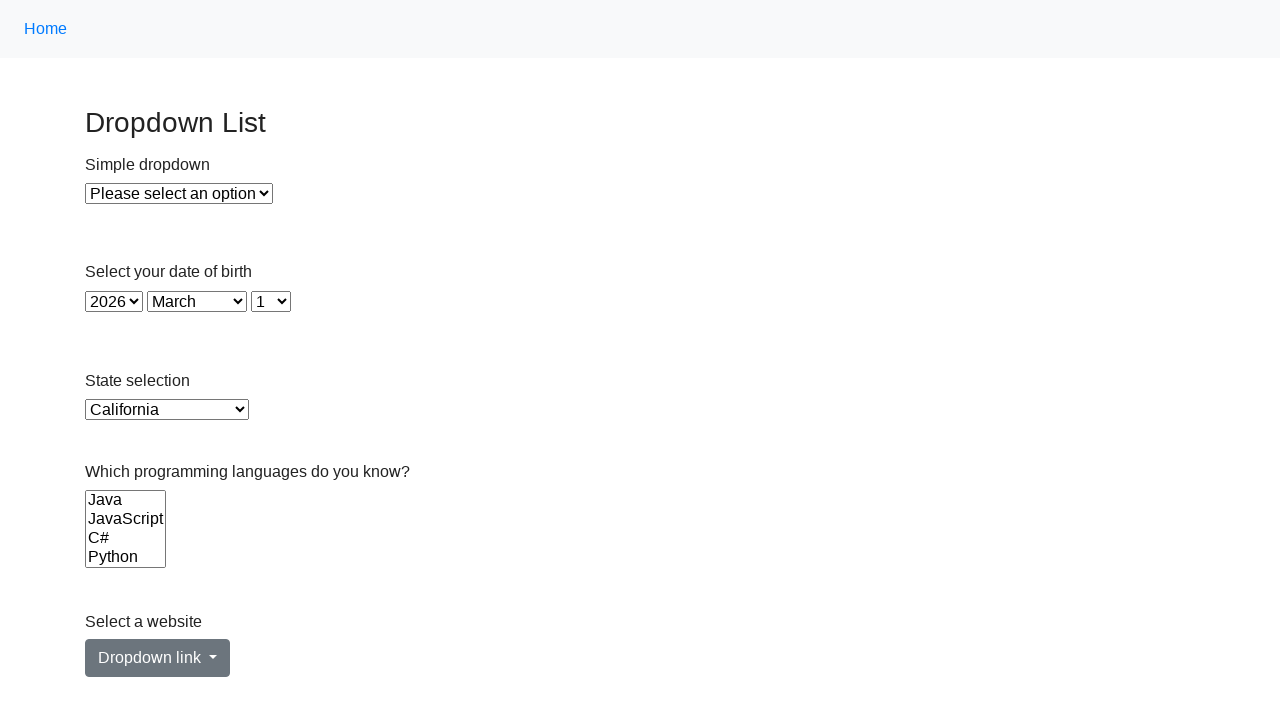

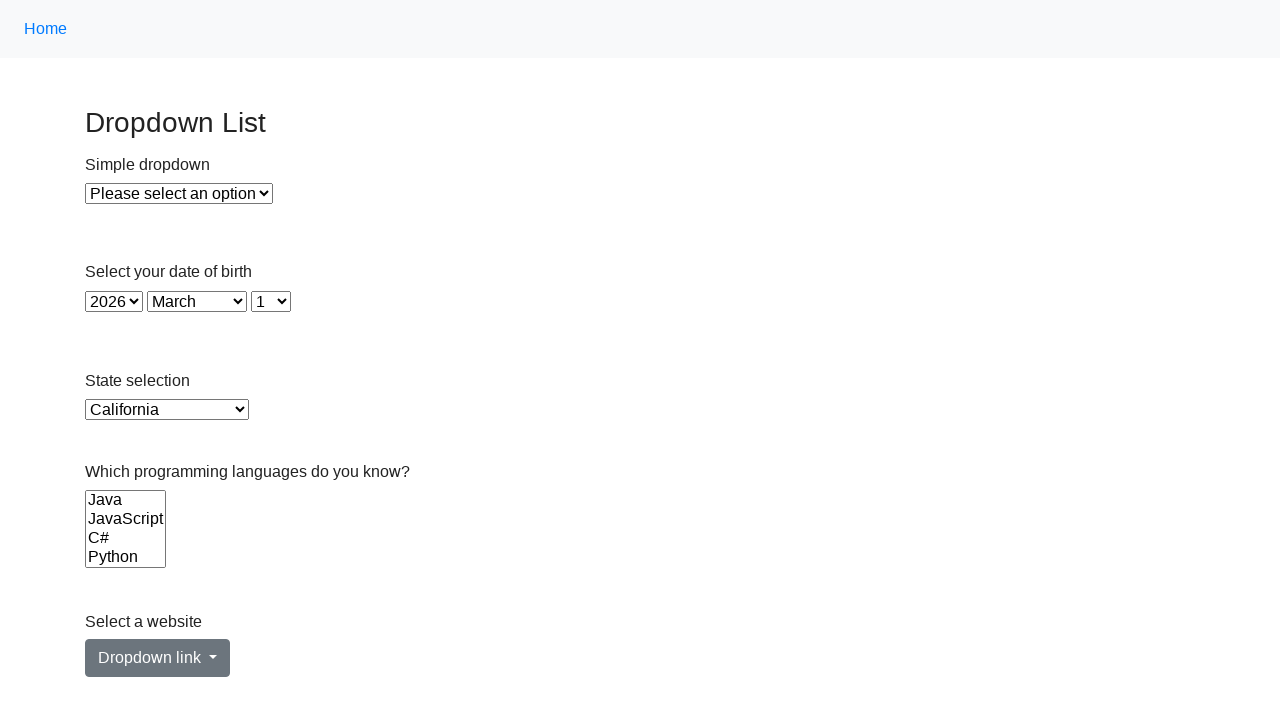